Tests drag-and-drop functionality on the jQuery UI demo page by switching to an iframe and dragging an element from a source position to a target drop zone.

Starting URL: https://jqueryui.com/droppable/

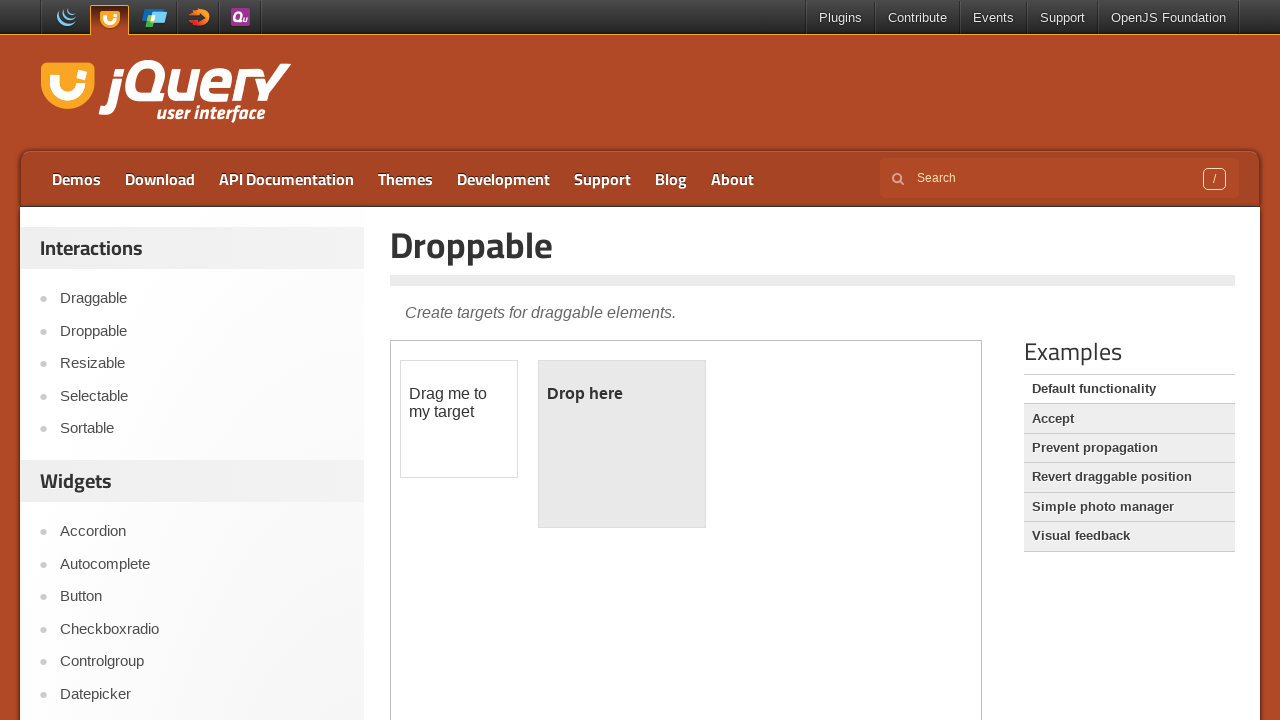

Located the demo iframe containing drag-drop elements
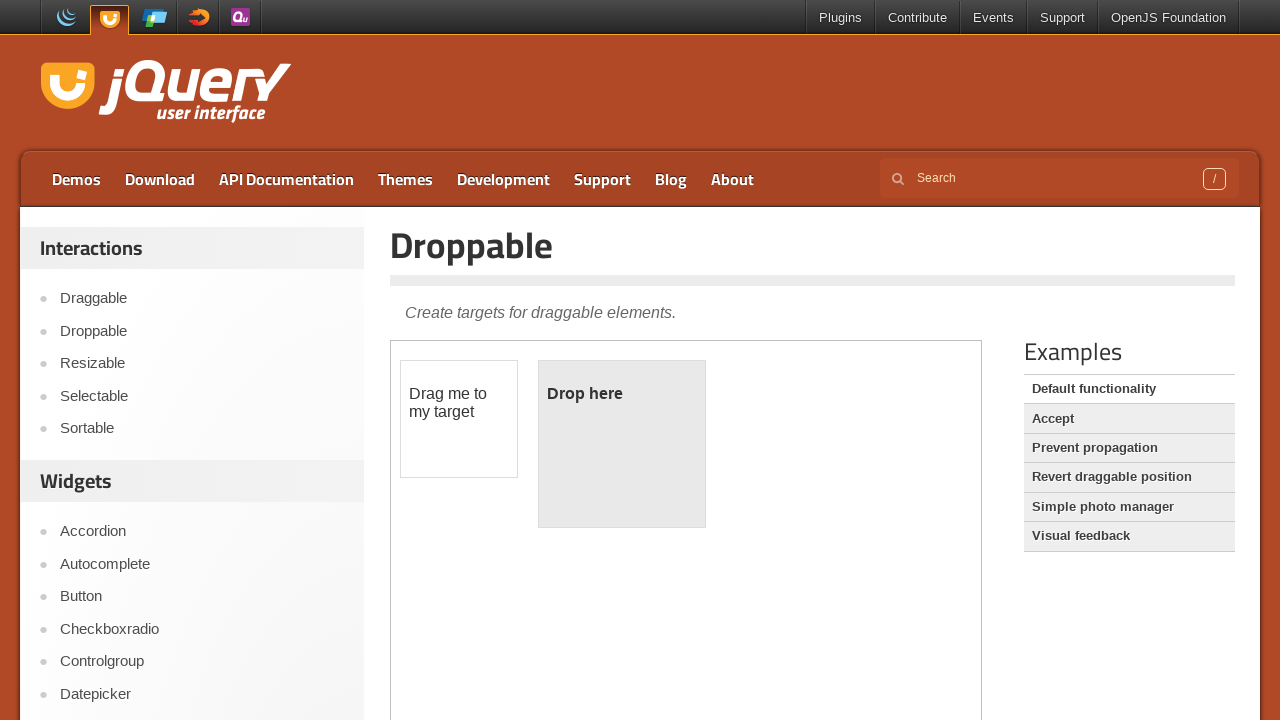

Located the draggable source element within the iframe
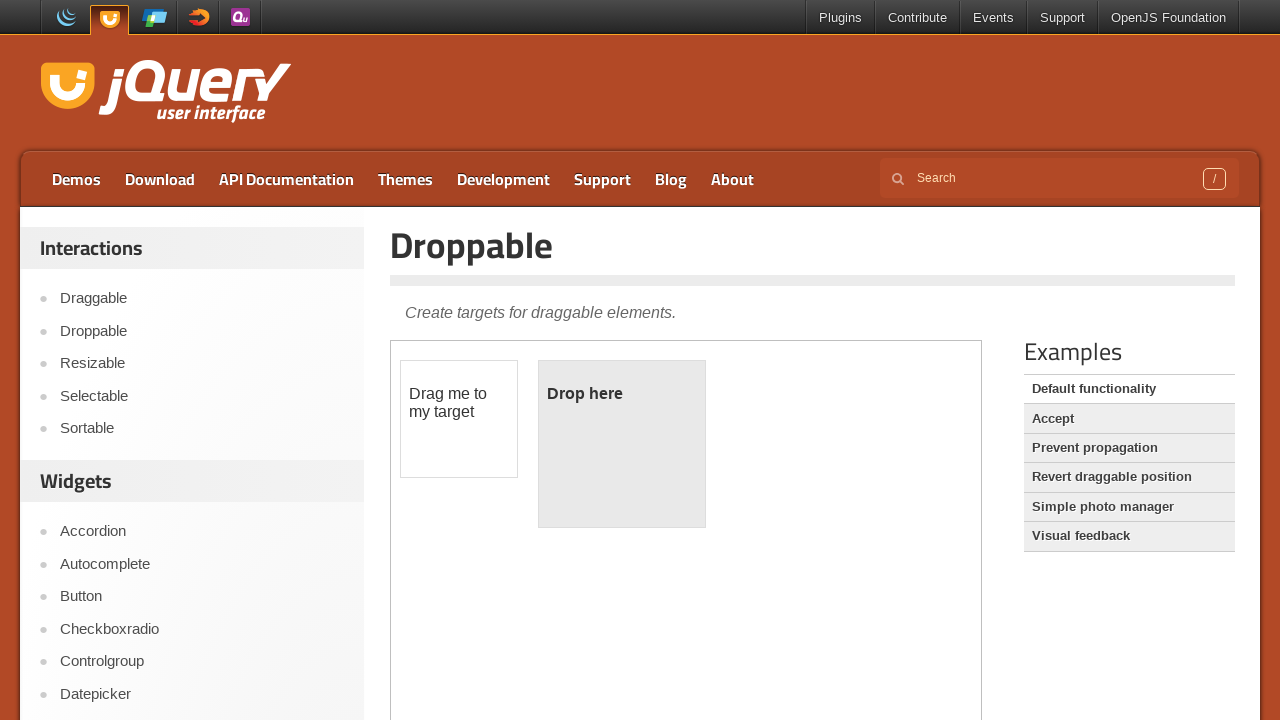

Located the droppable target zone within the iframe
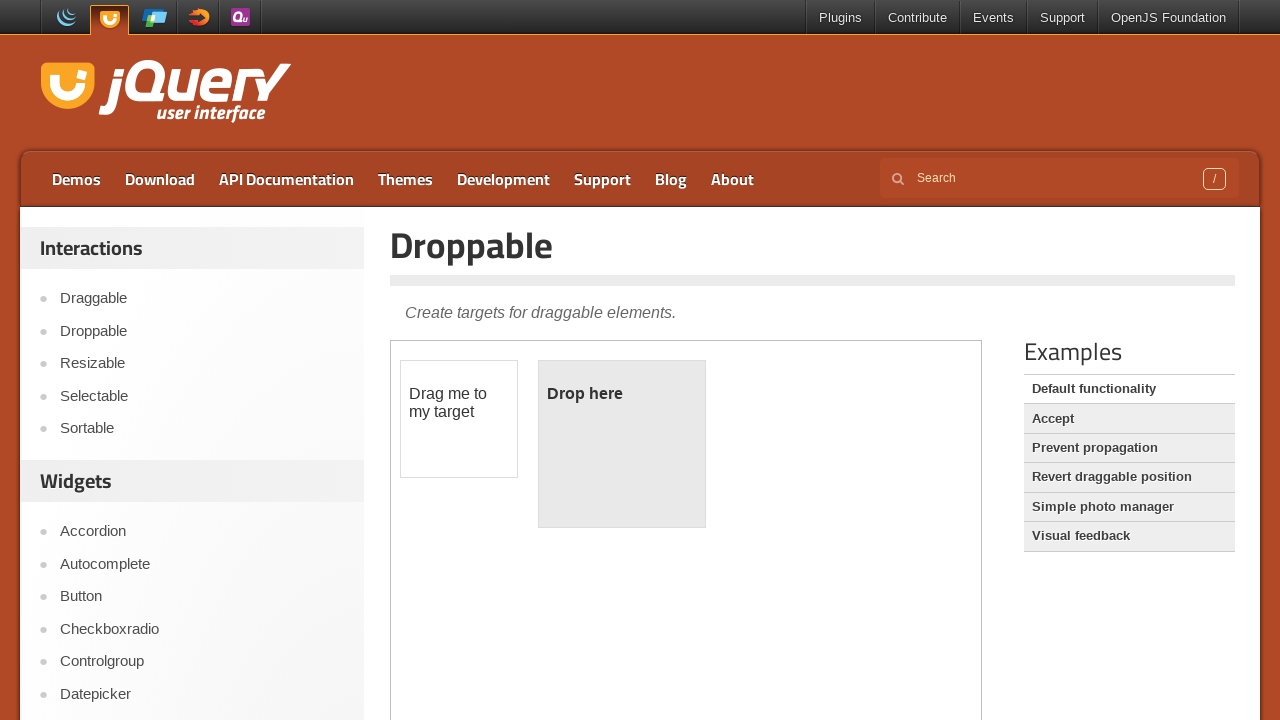

Dragged the source element to the target drop zone at (622, 444)
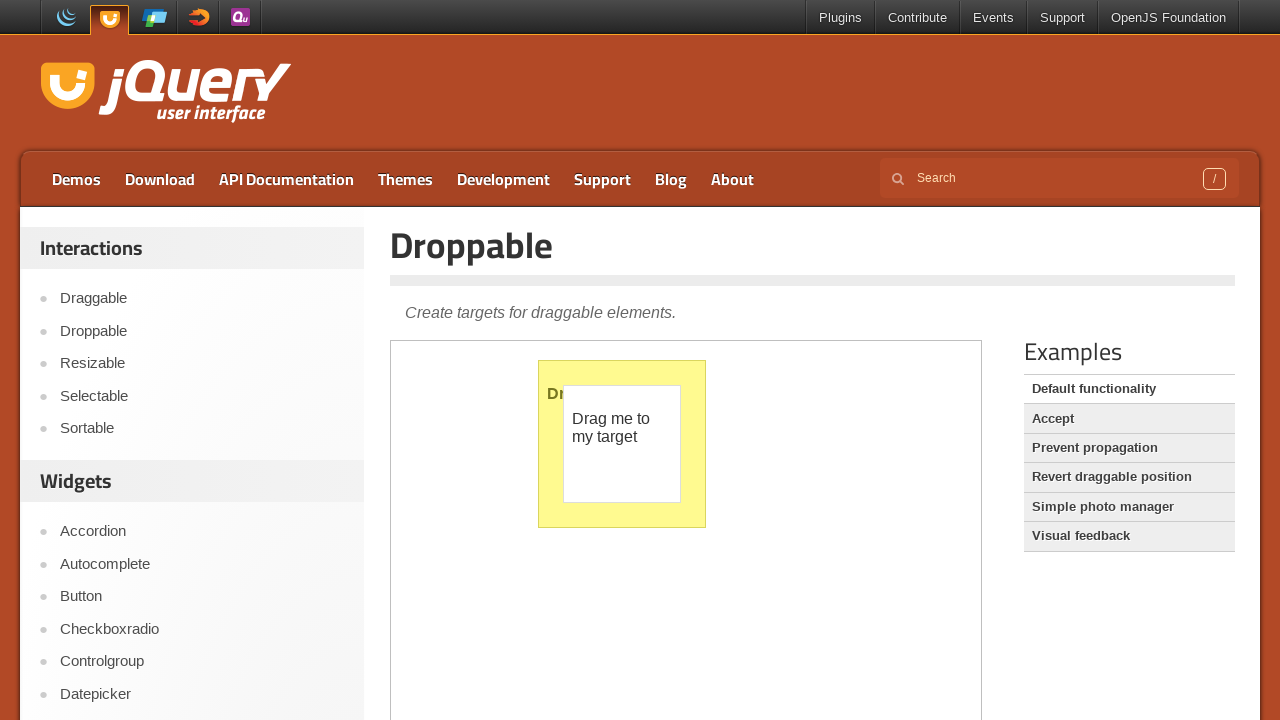

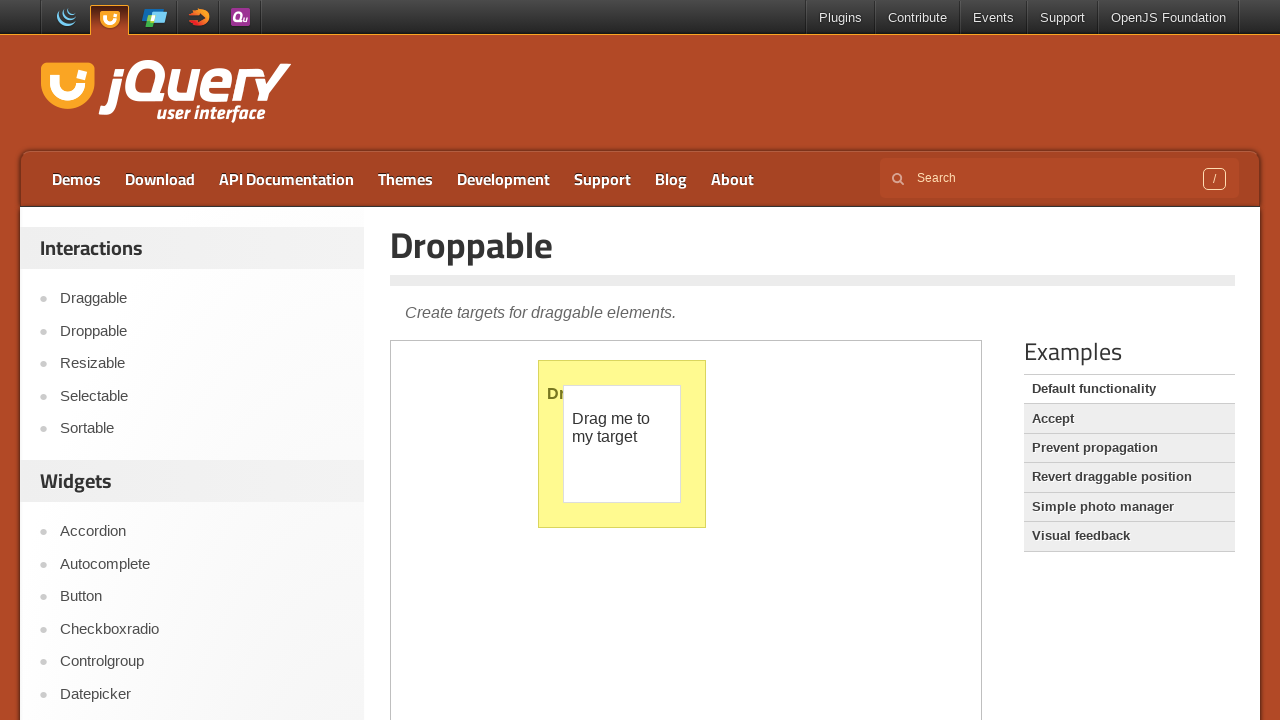